Navigates to a large page example and locates a specific element by ID, then highlights it with a red dashed border using JavaScript execution.

Starting URL: http://the-internet.herokuapp.com/large

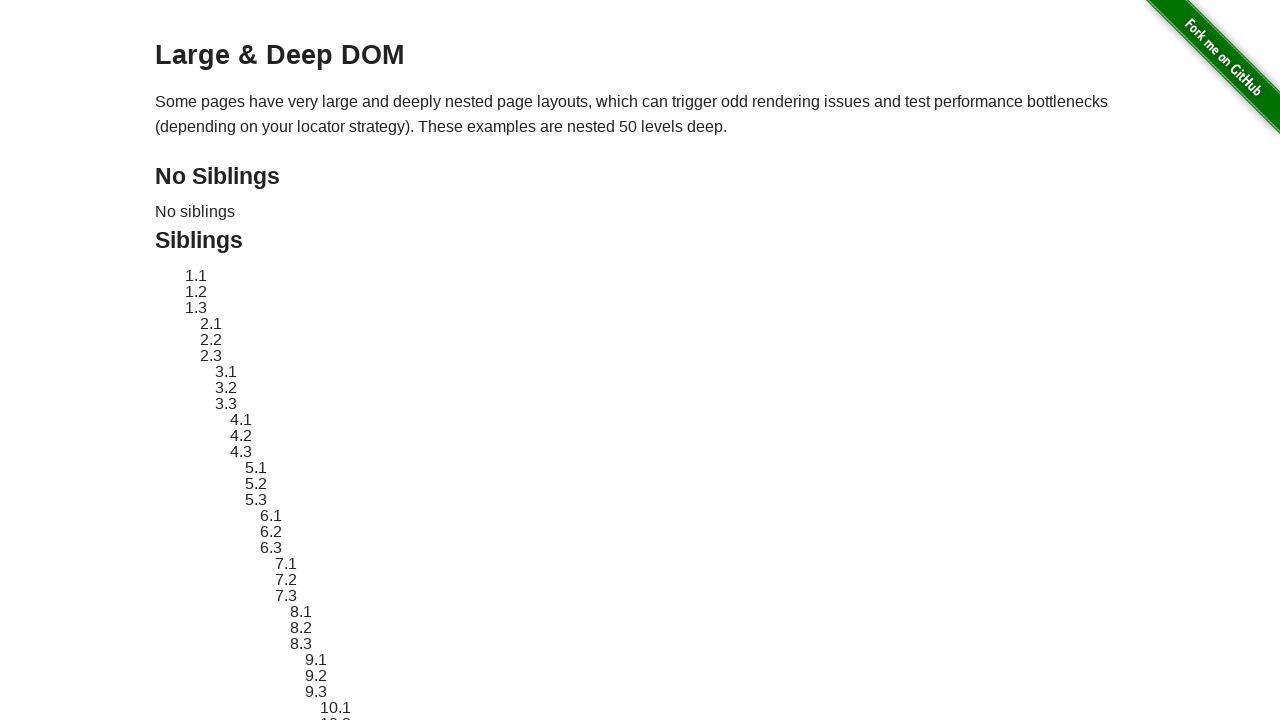

Located and waited for element #sibling-2.3 to be present
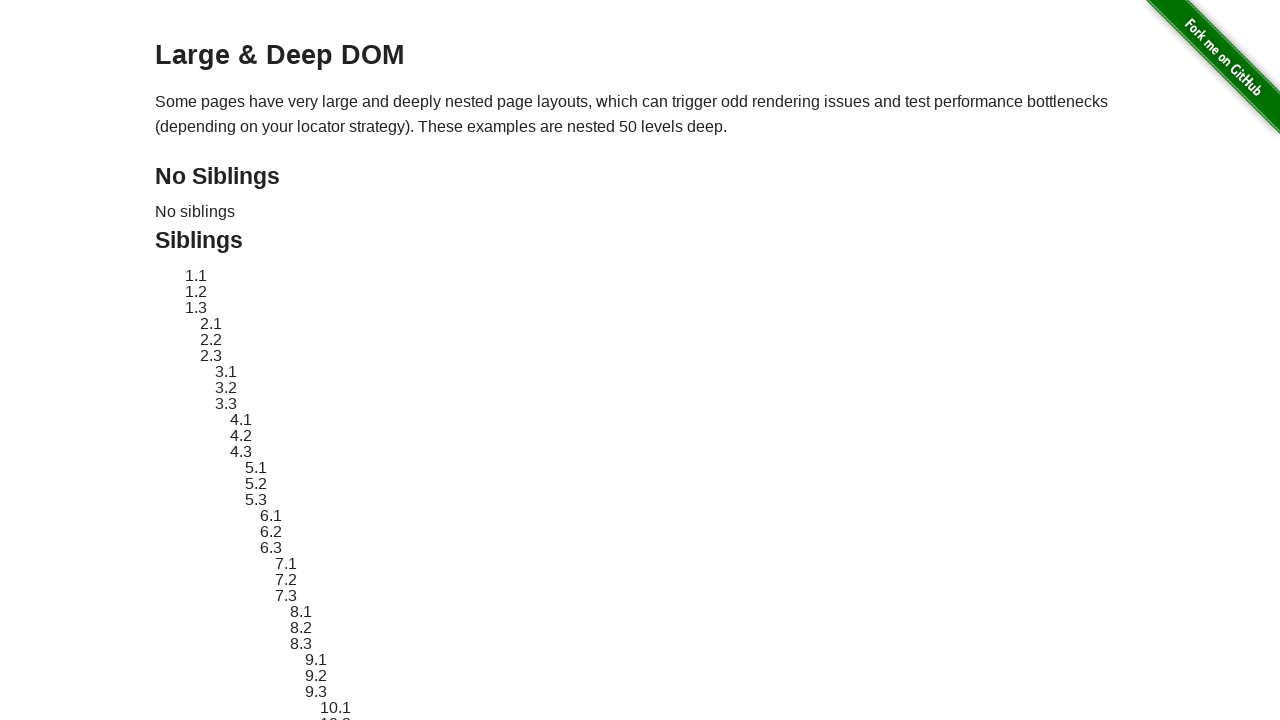

Retrieved original style attribute from element
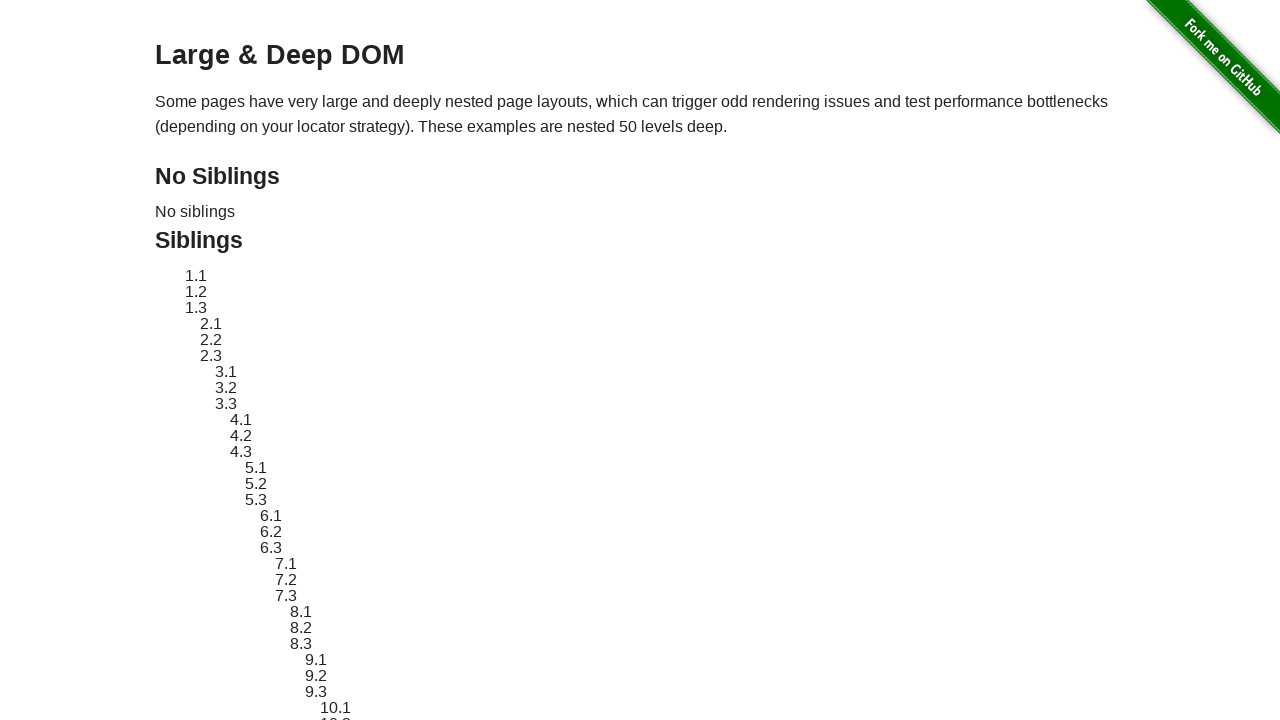

Applied red dashed border highlight to element
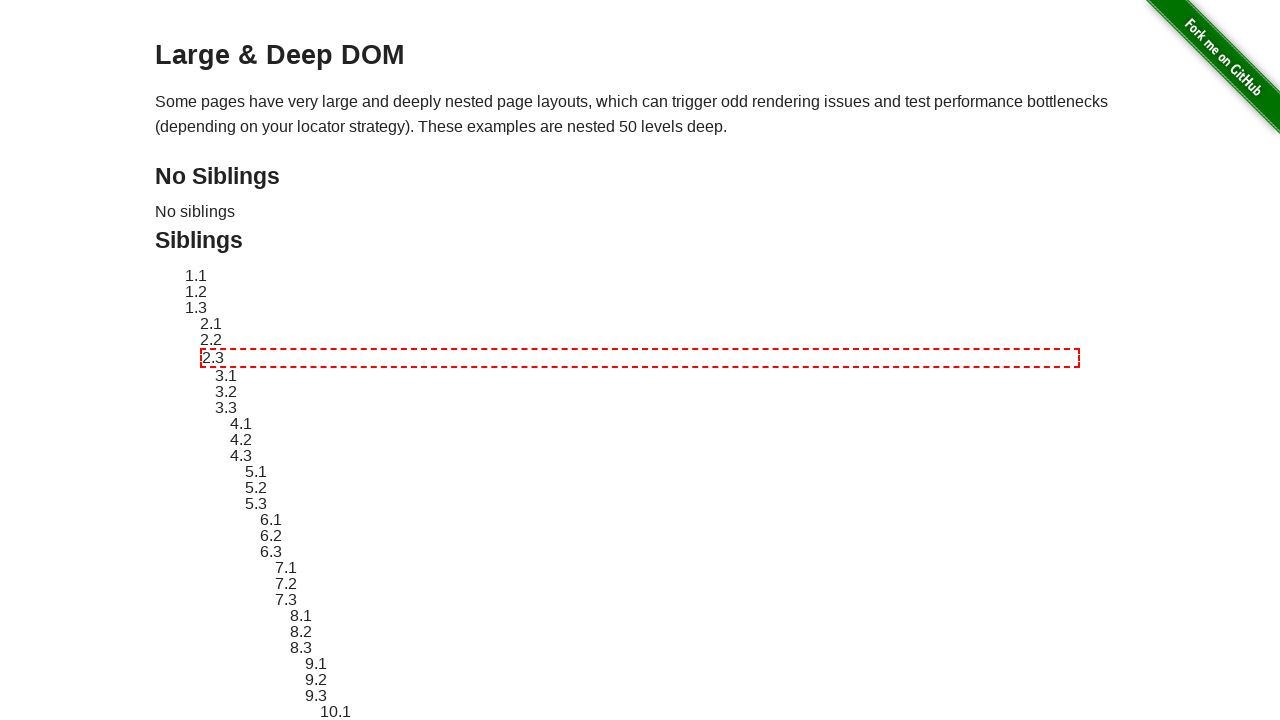

Waited 3 seconds to display the highlight
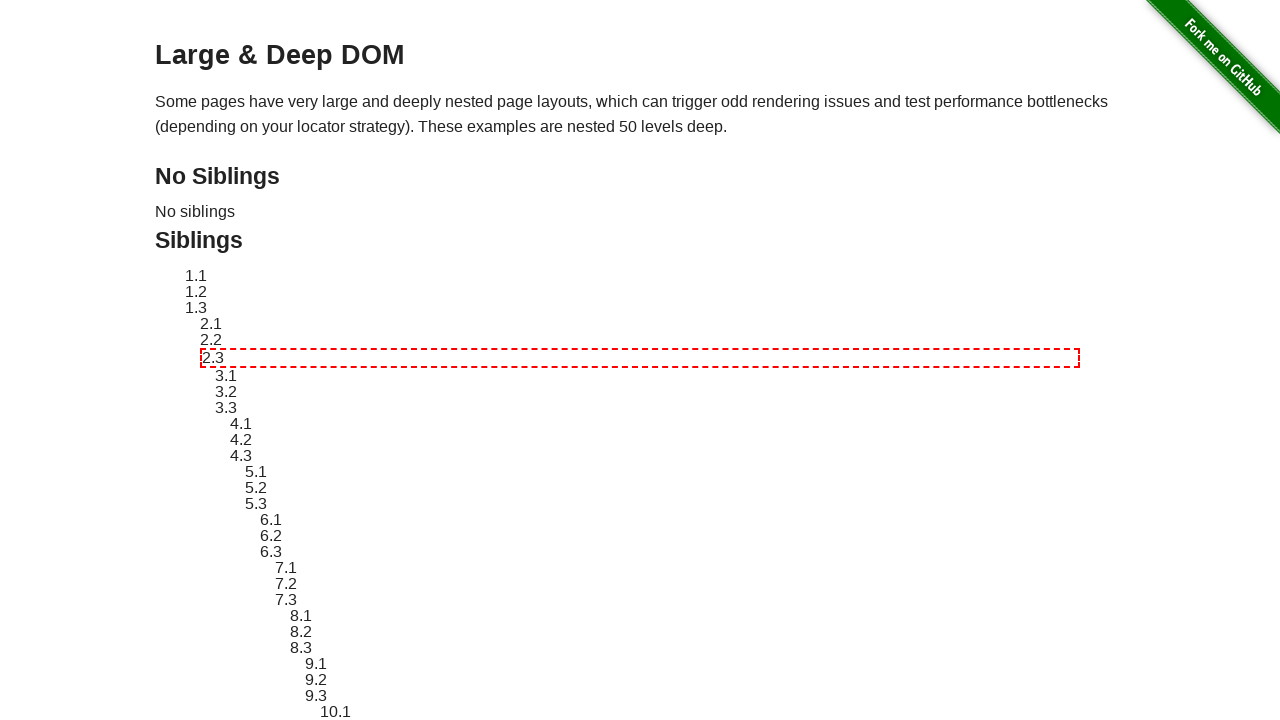

Restored element to original style
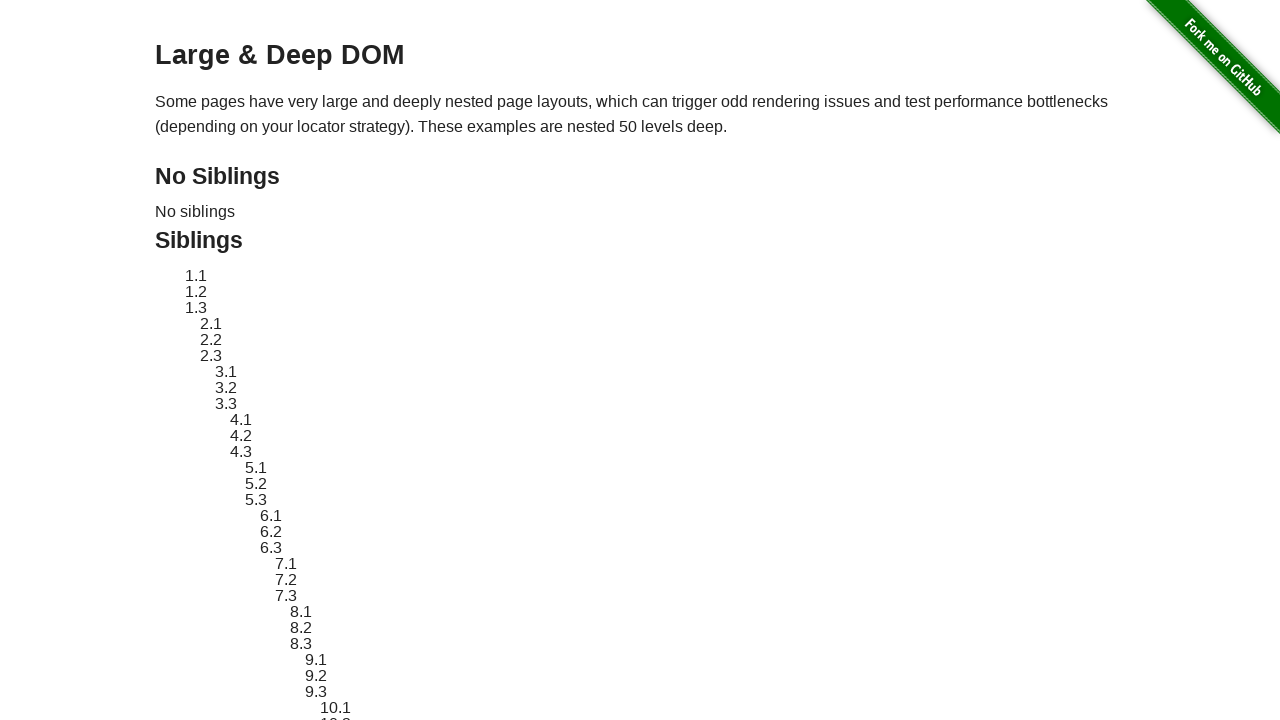

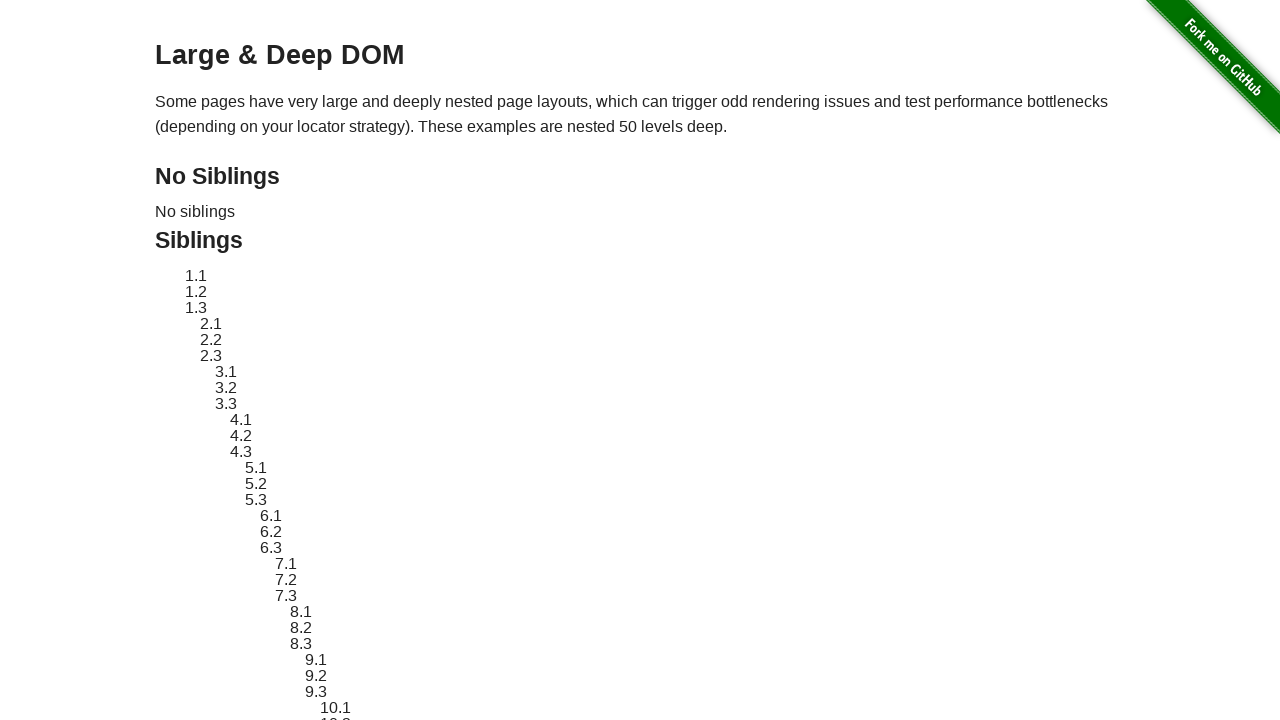